Tests dynamic loading functionality where an element appears in the DOM after clicking a start button (Example 2)

Starting URL: http://the-internet.herokuapp.com

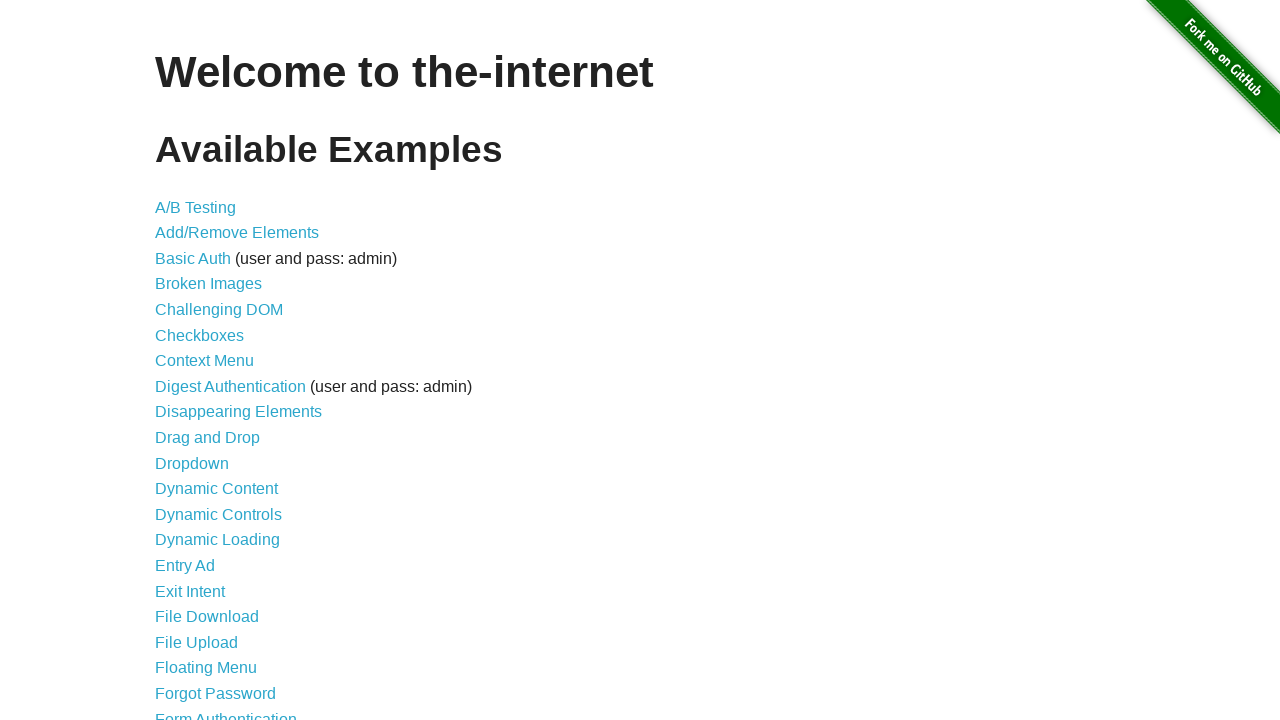

Clicked on Dynamic Loading link at (218, 540) on text=Dynamic Loading
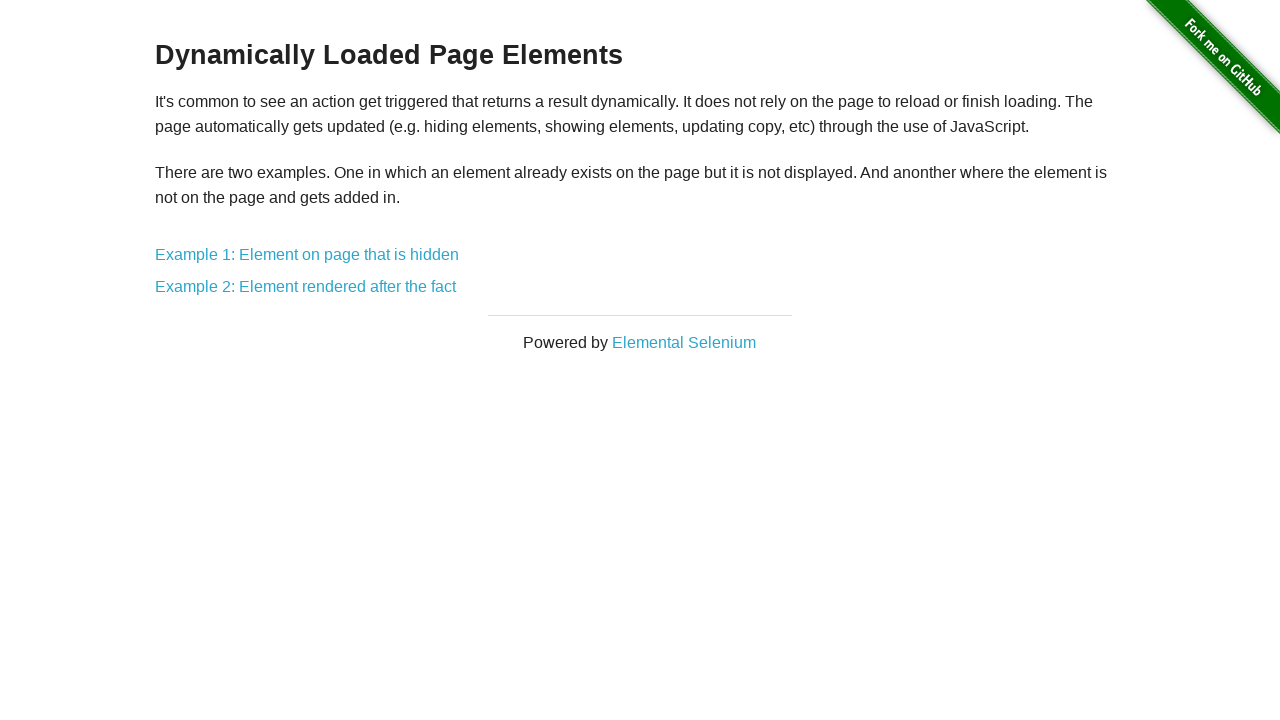

Clicked on Example 2 link at (306, 287) on text=Example 2
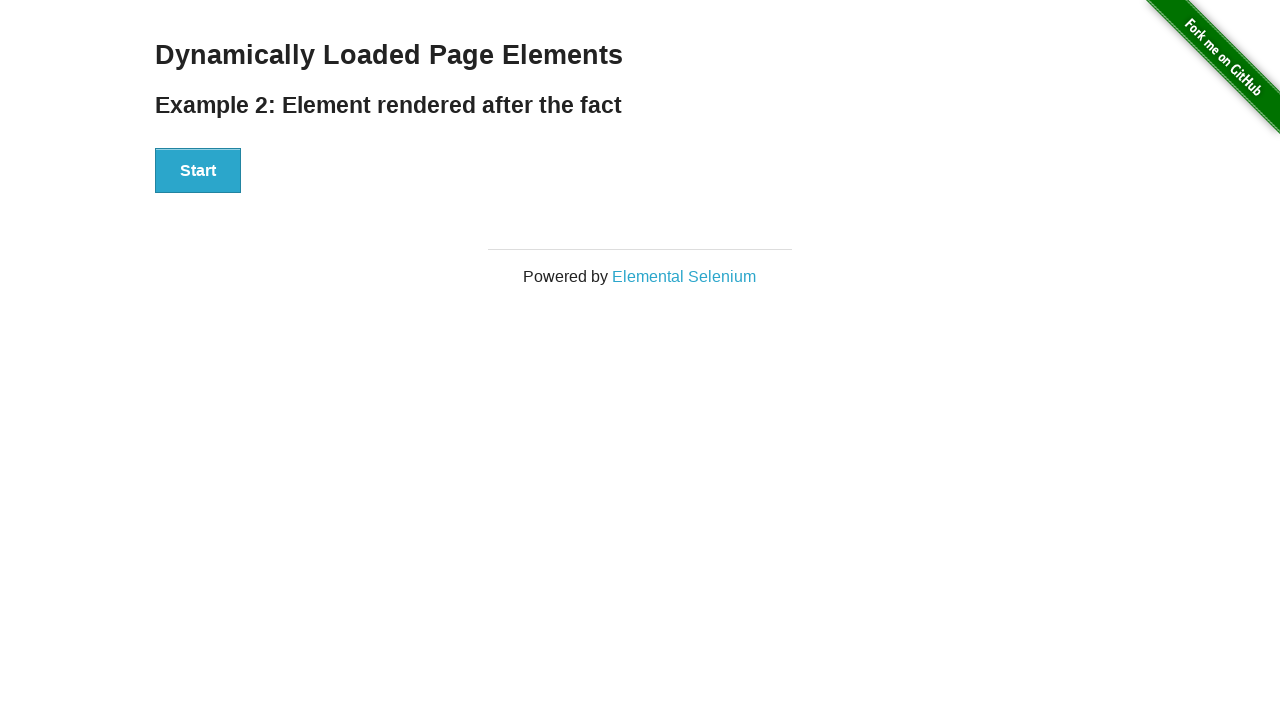

Clicked the start button to initiate dynamic loading at (198, 171) on #start button
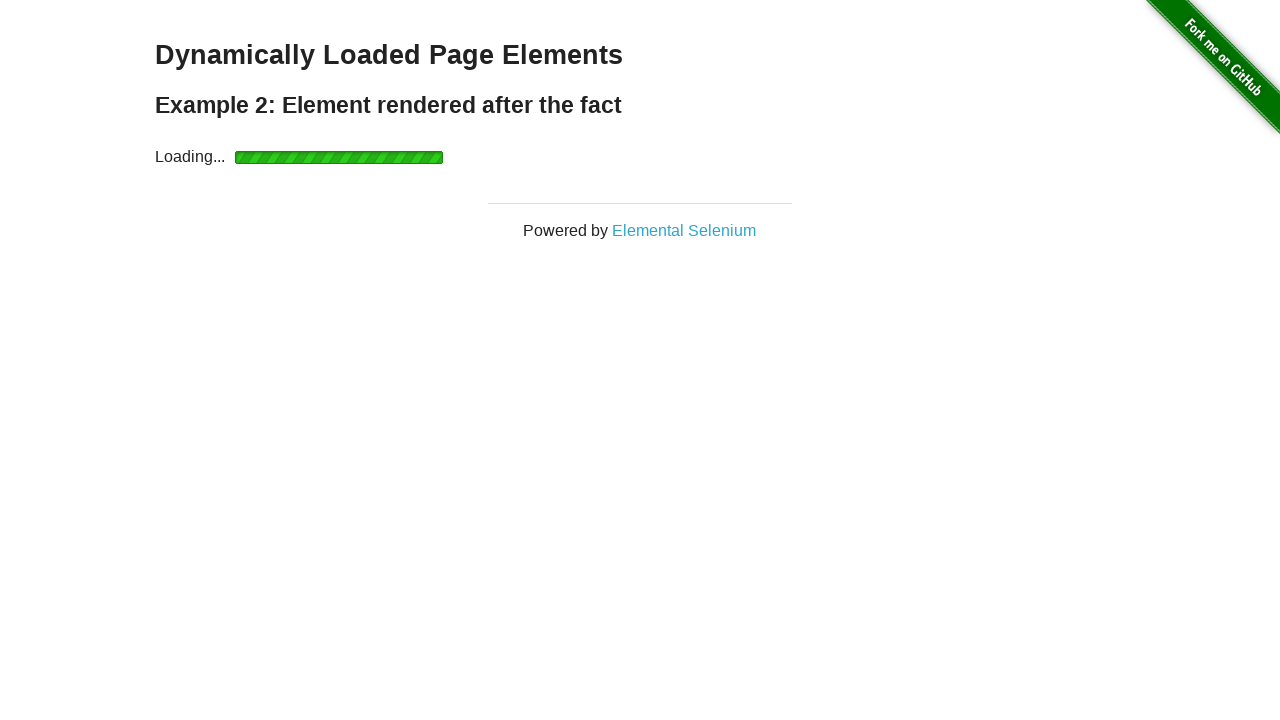

Finish element appeared in the DOM after dynamic loading completed
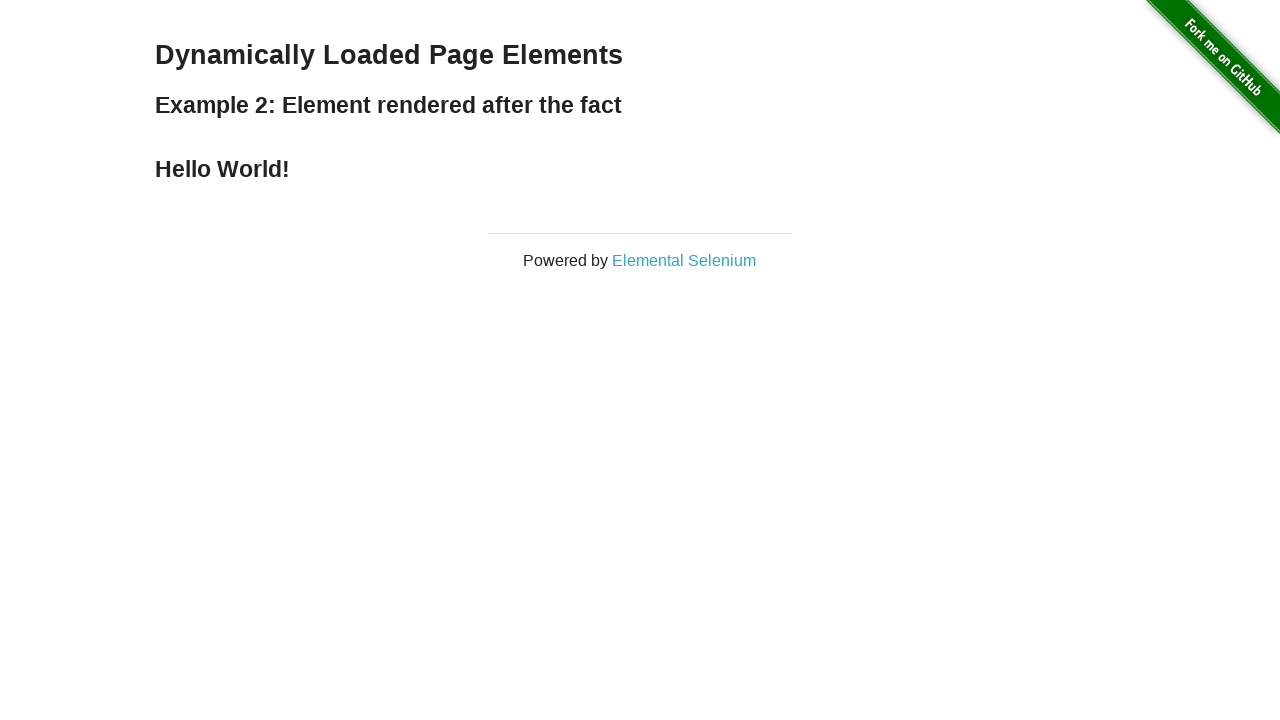

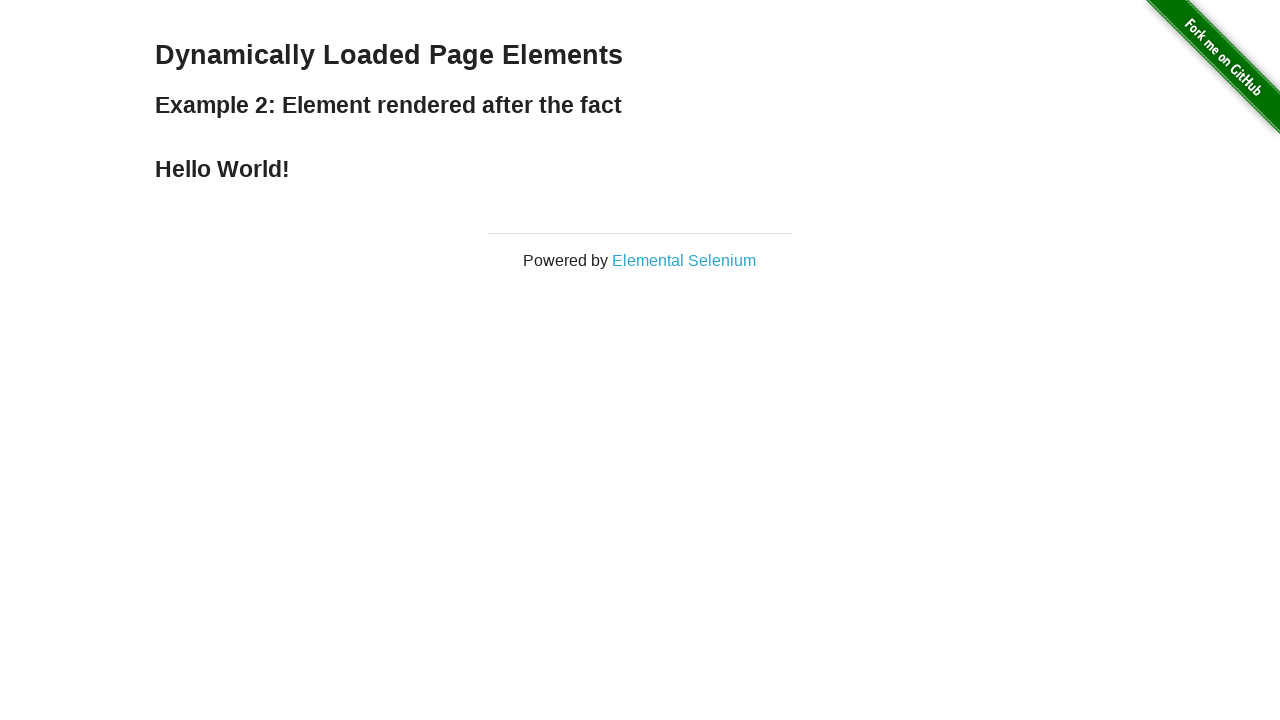